Tests alert handling by filling a name field, clicking an alert button, and accepting the browser alert dialog

Starting URL: https://rahulshettyacademy.com/AutomationPractice/

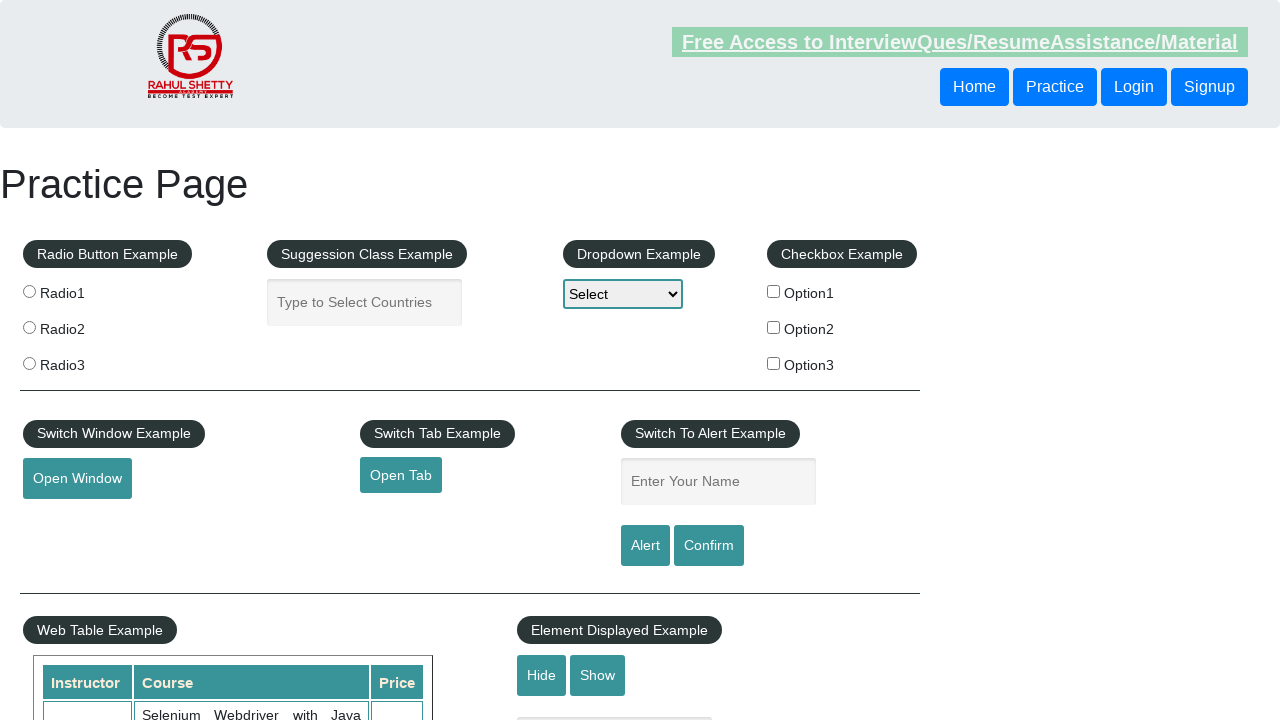

Filled name field with 'Roushan' on #name
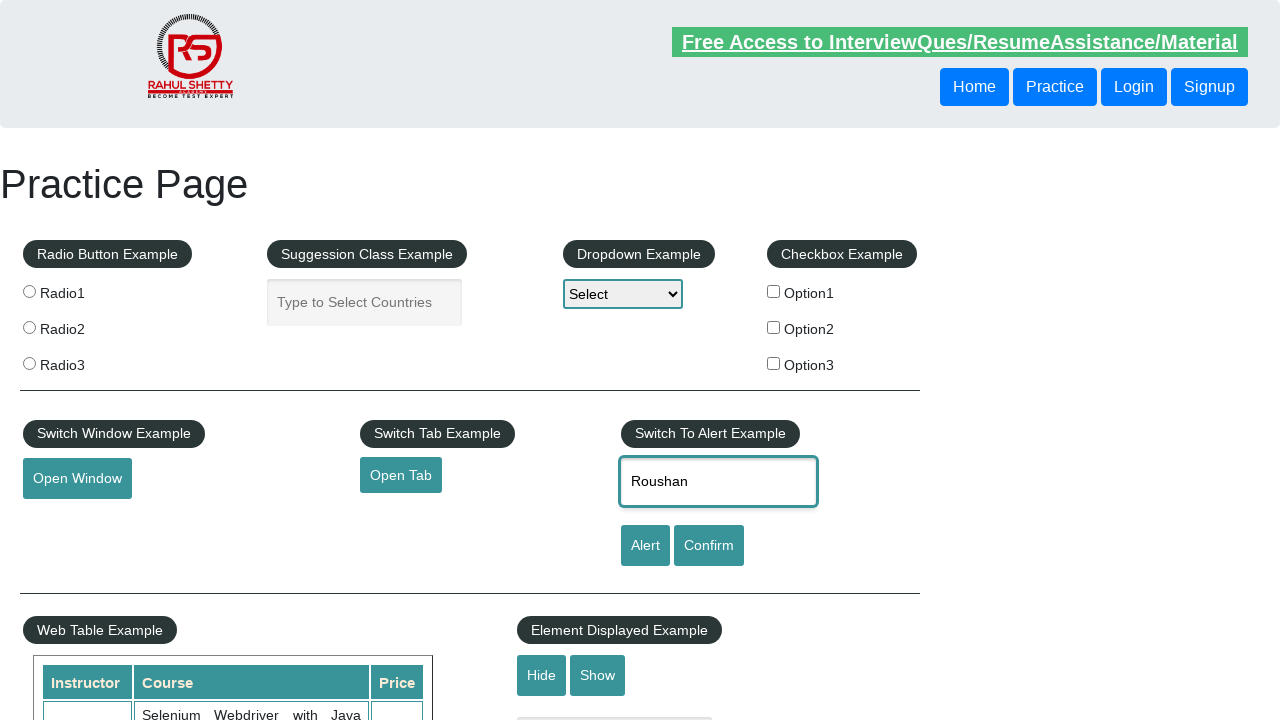

Clicked alert button at (645, 546) on #alertbtn
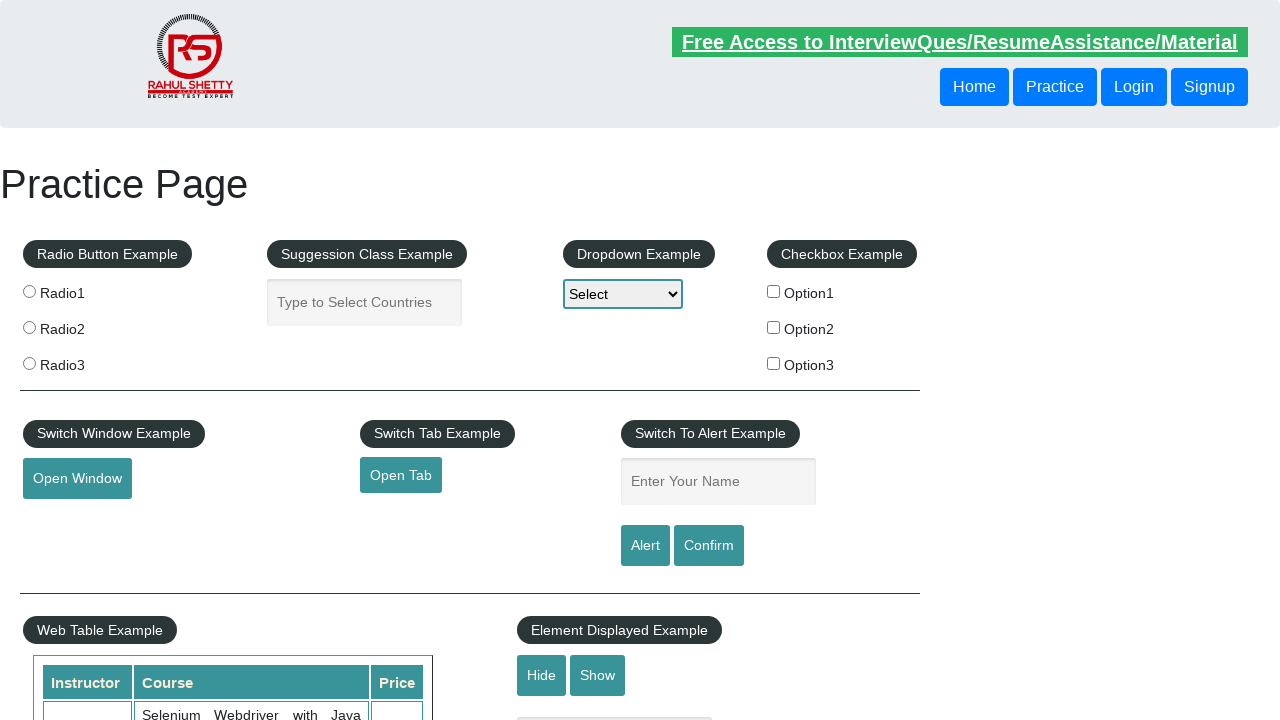

Set up dialog handler to accept browser alert
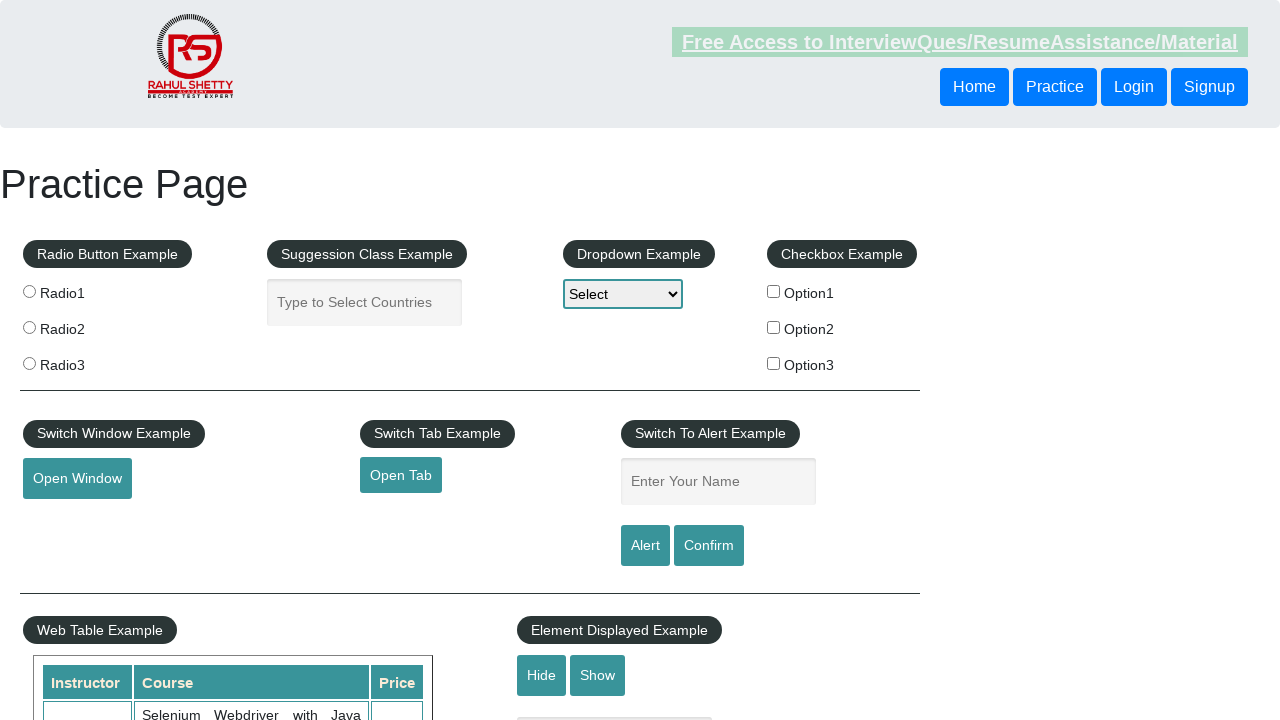

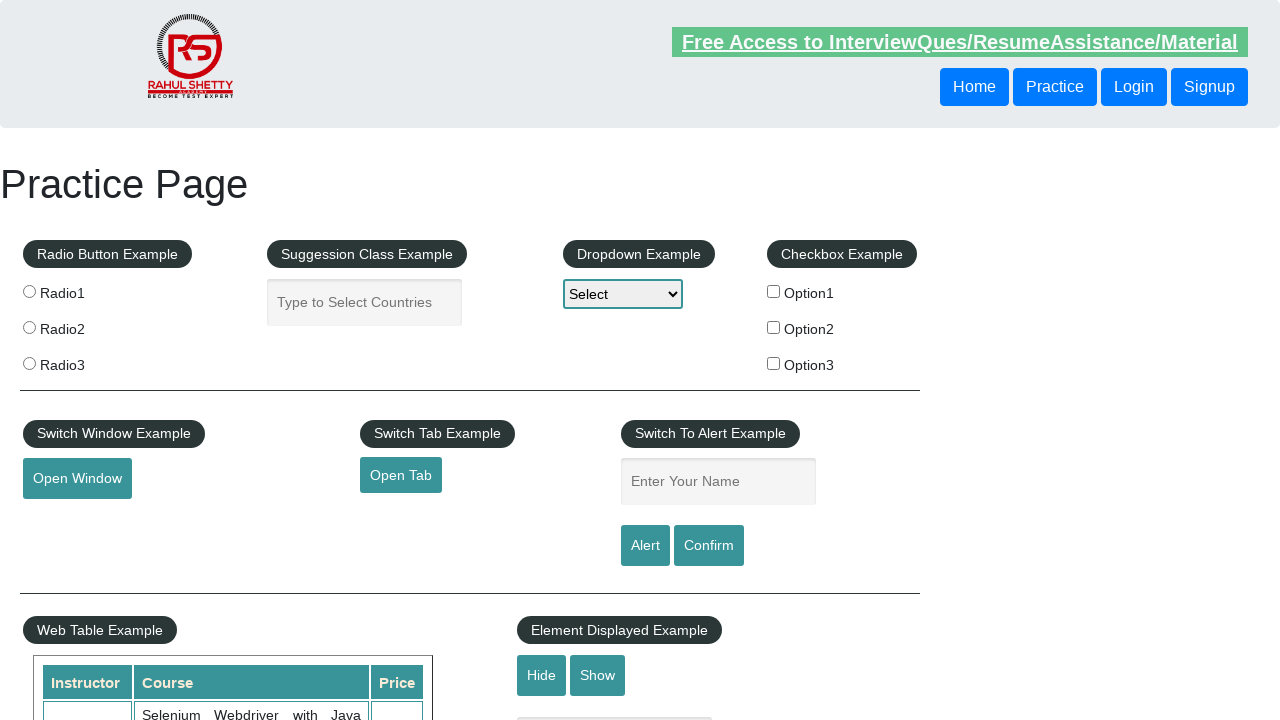